Tests radio button functionality by clicking different radio button options and verifying the selection messages are displayed correctly

Starting URL: https://demoqa.com/radio-button

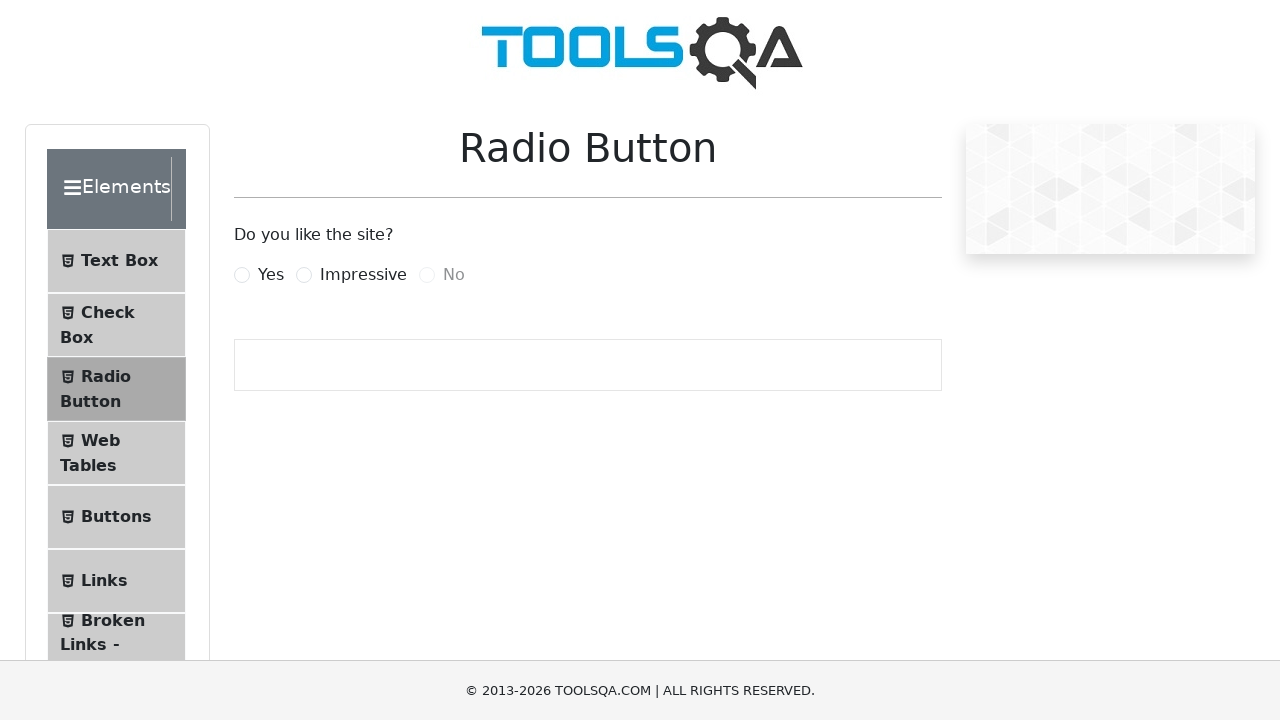

Clicked on Radio Button section header at (106, 376) on xpath=//span[contains(text(),'Radio Button')]
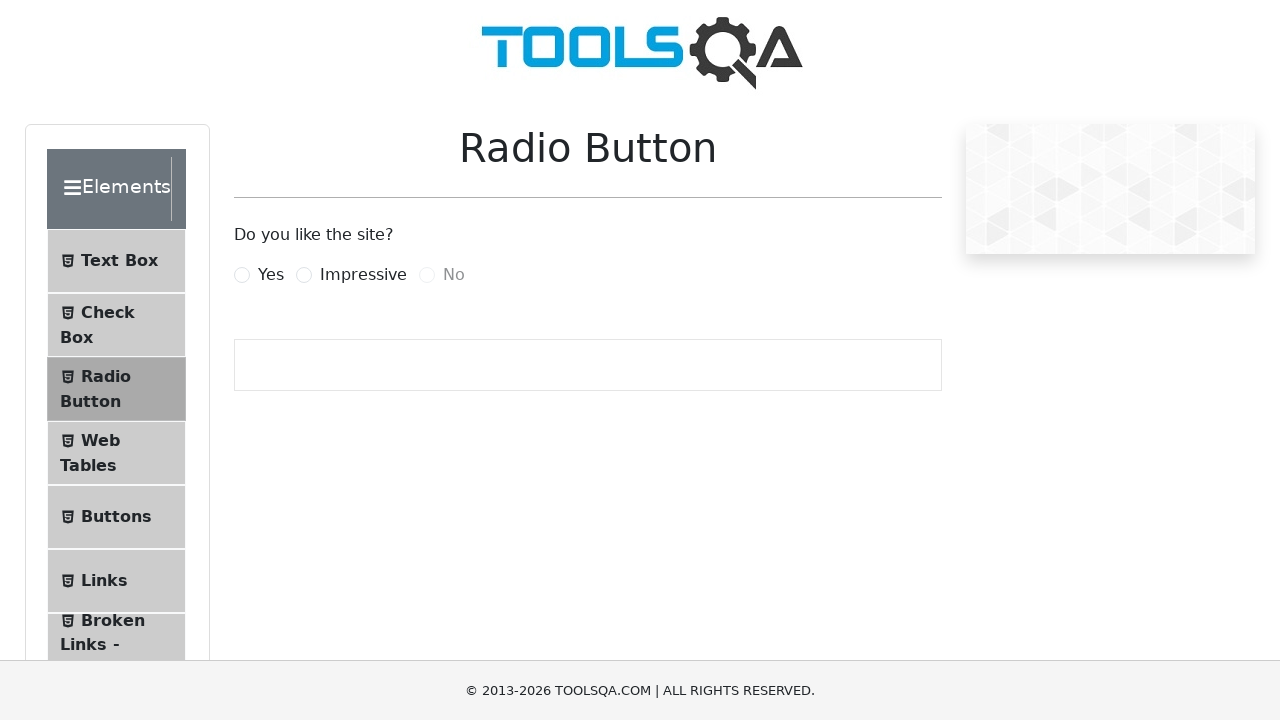

Clicked on 'Yes' radio button at (271, 275) on xpath=//label[@for='yesRadio']
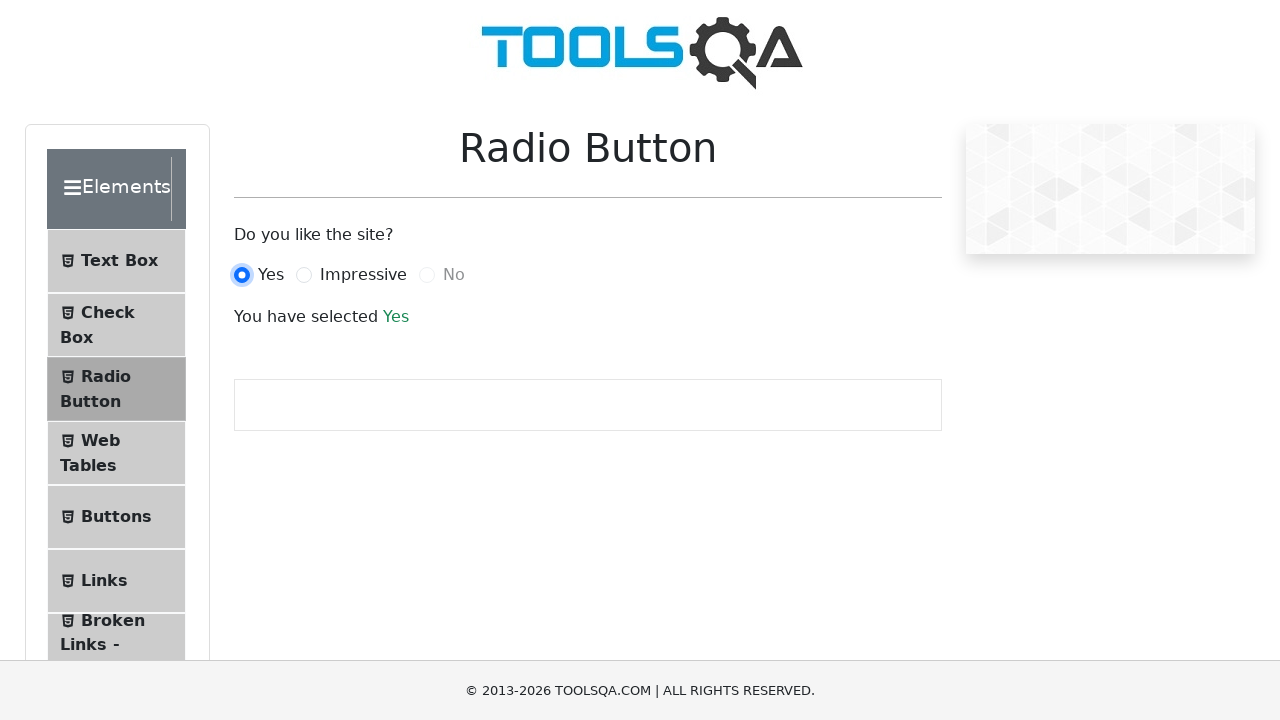

Waited for success message container to appear
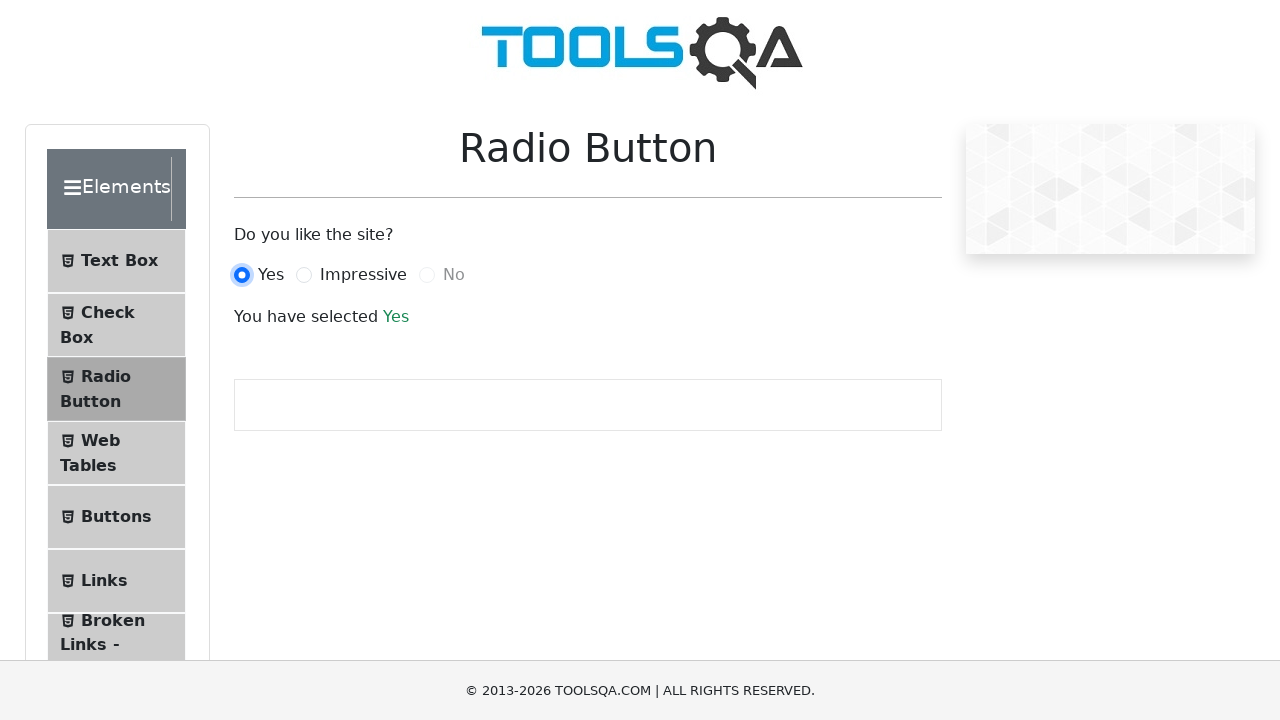

Verified success message text appeared after selecting 'Yes'
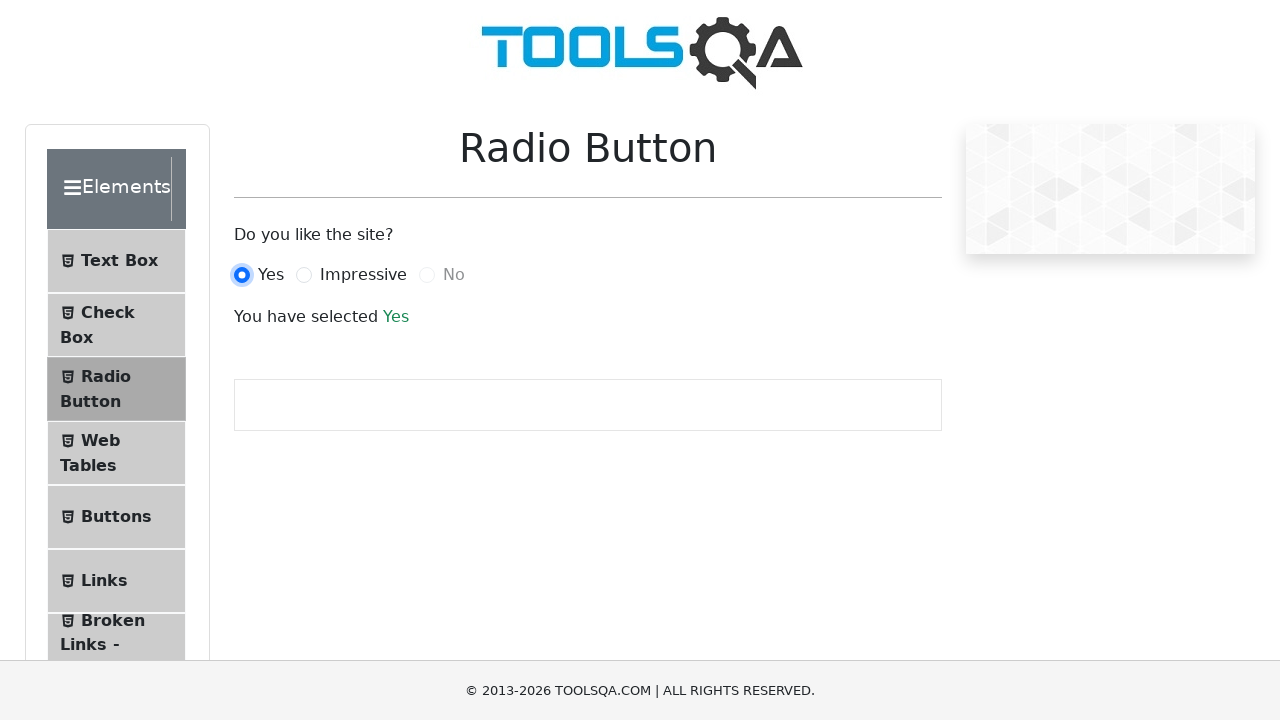

Clicked on 'Impressive' radio button at (363, 275) on xpath=//label[@for='impressiveRadio']
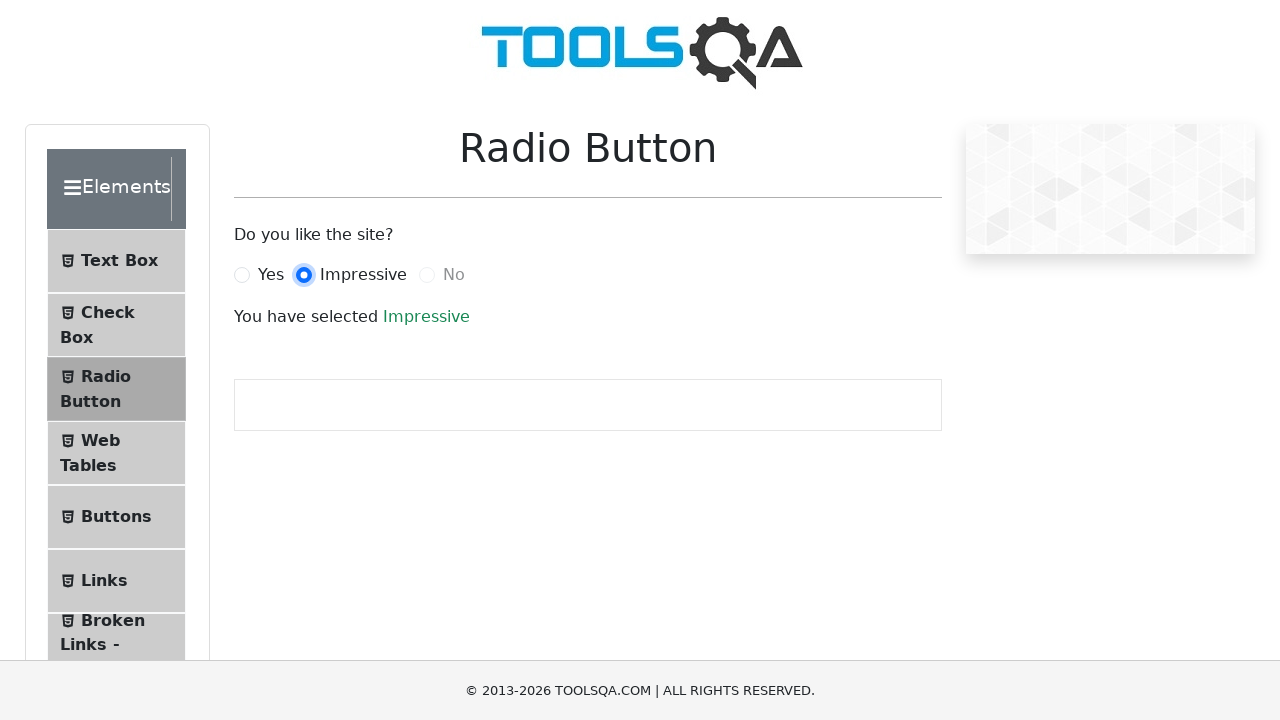

Verified success message updated after selecting 'Impressive'
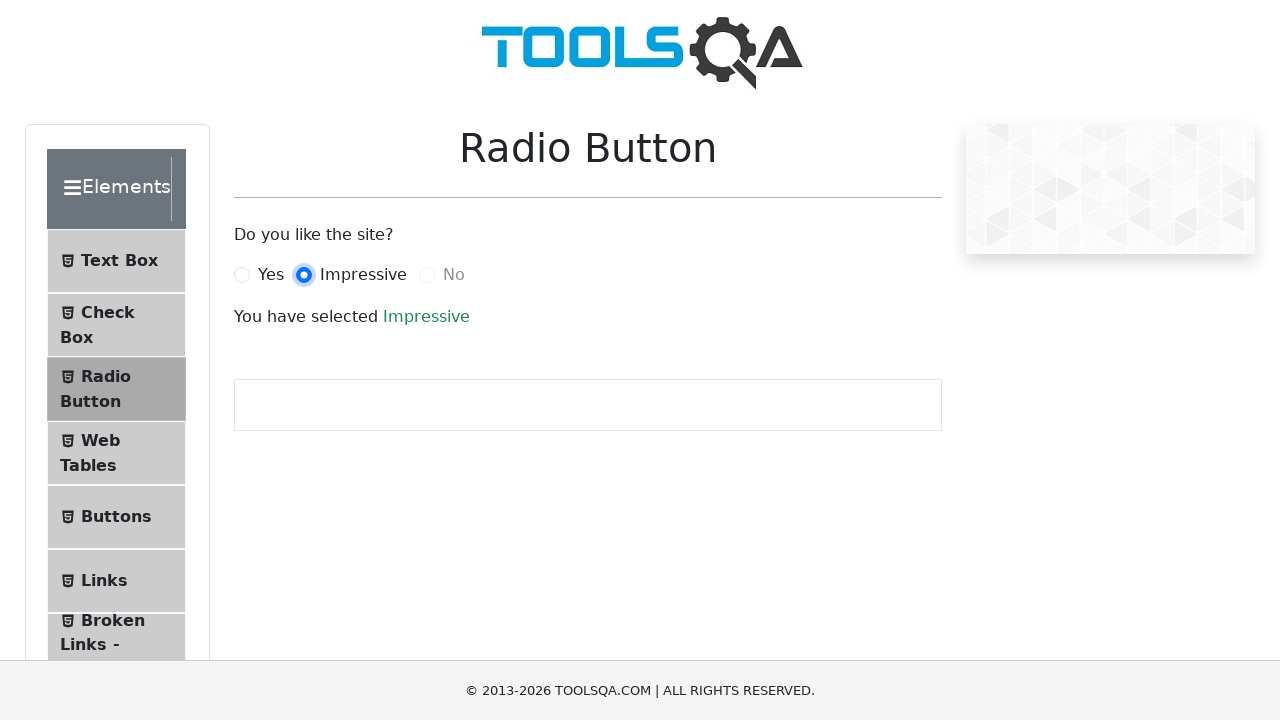

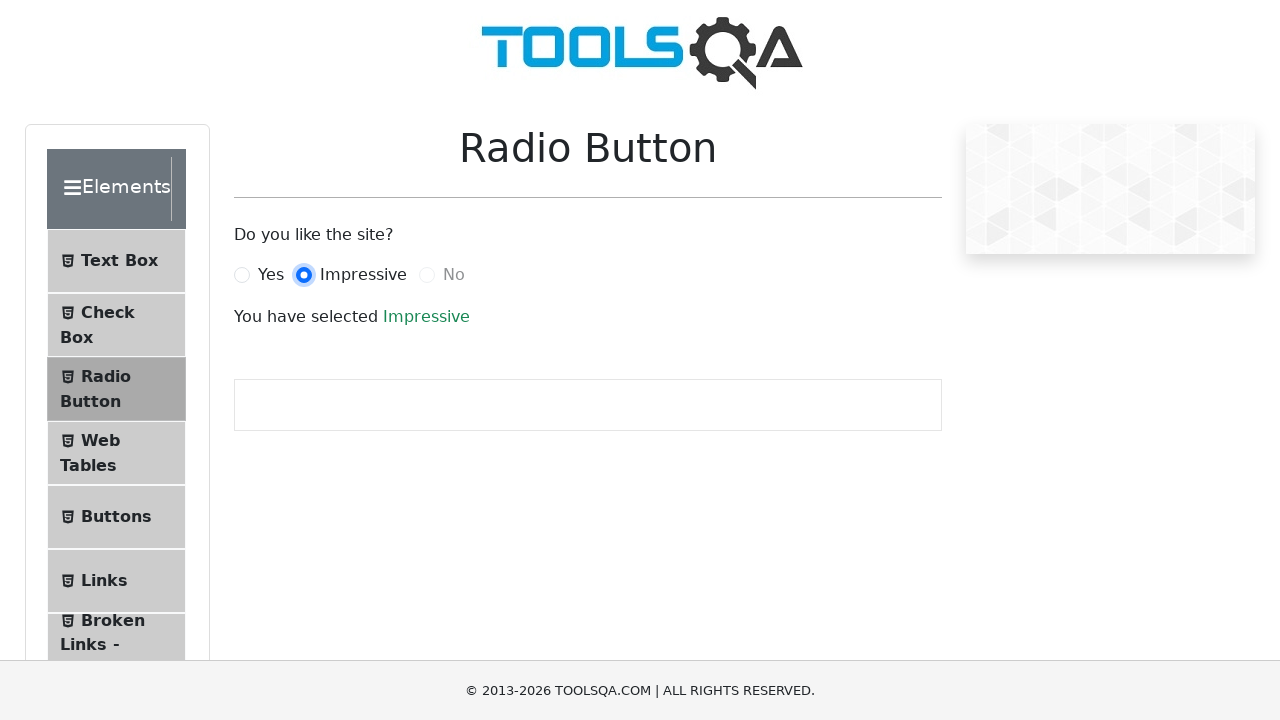